Tests a calculator demo by entering two numbers (1 and 2), clicking the calculate button, and verifying the result is displayed

Starting URL: http://juliemr.github.io/protractor-demo/

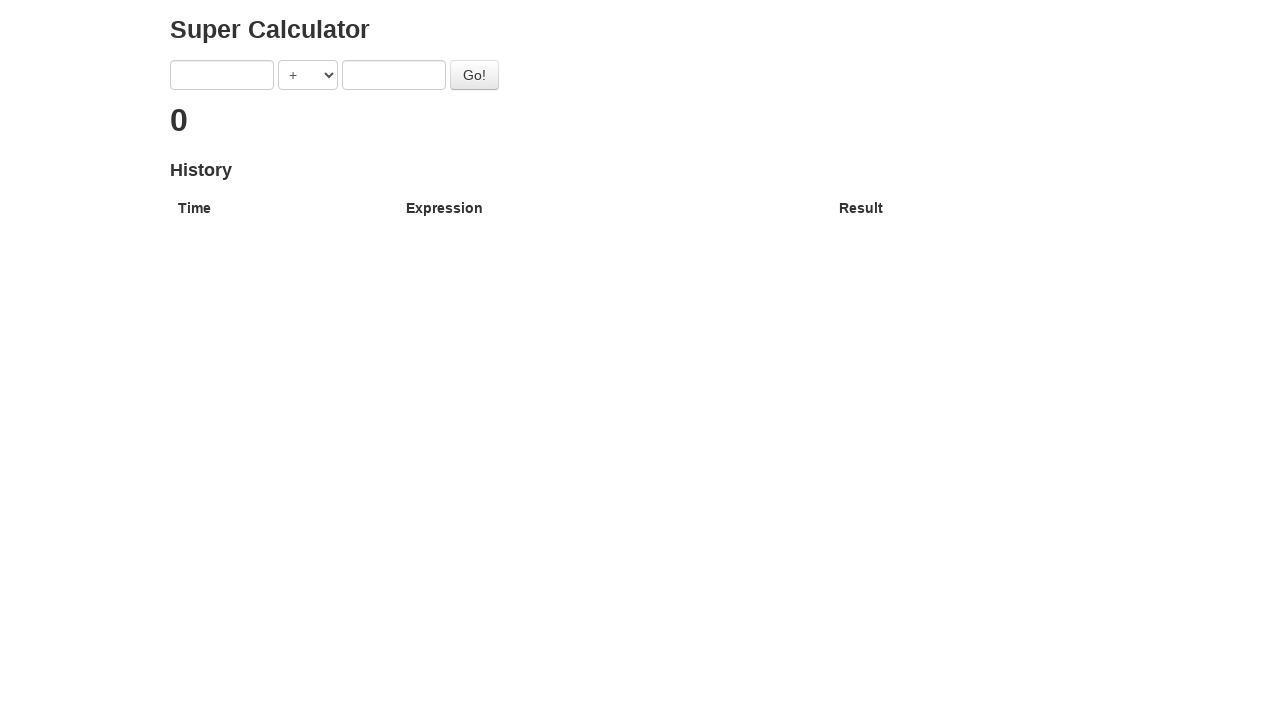

Filled first input field with '1' on input[ng-model='first']
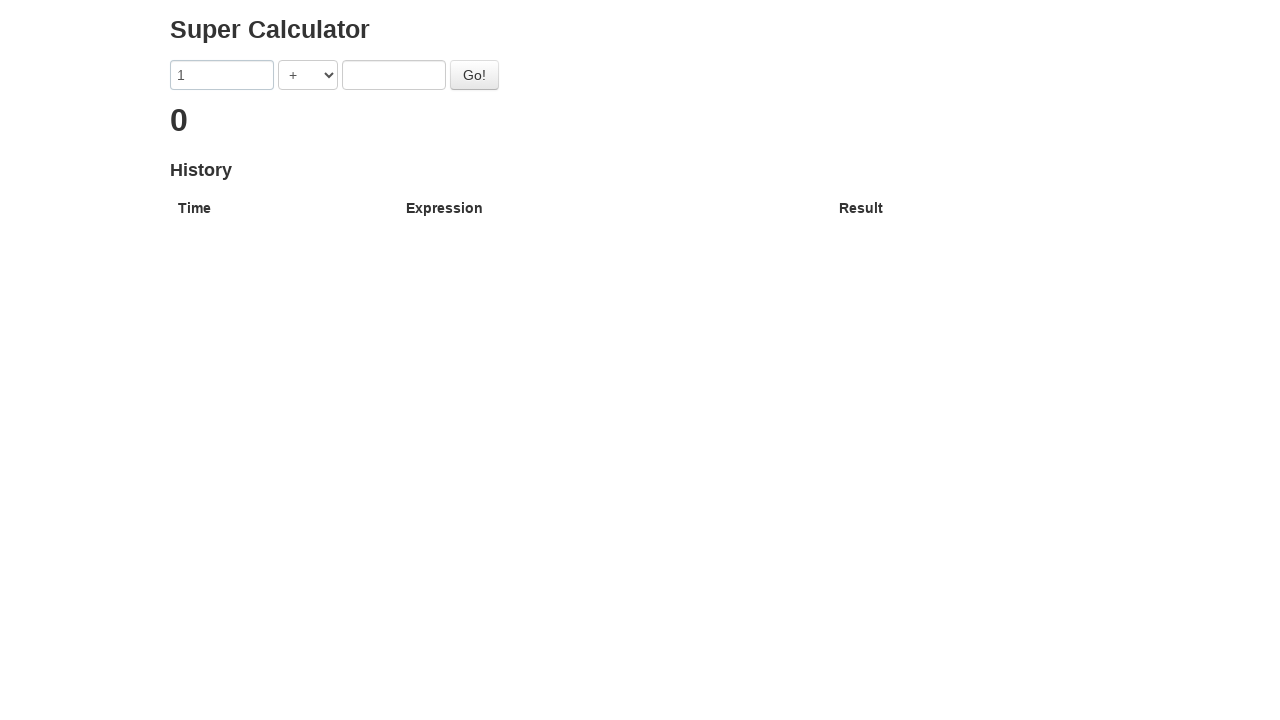

Filled second input field with '2' on input[ng-model='second']
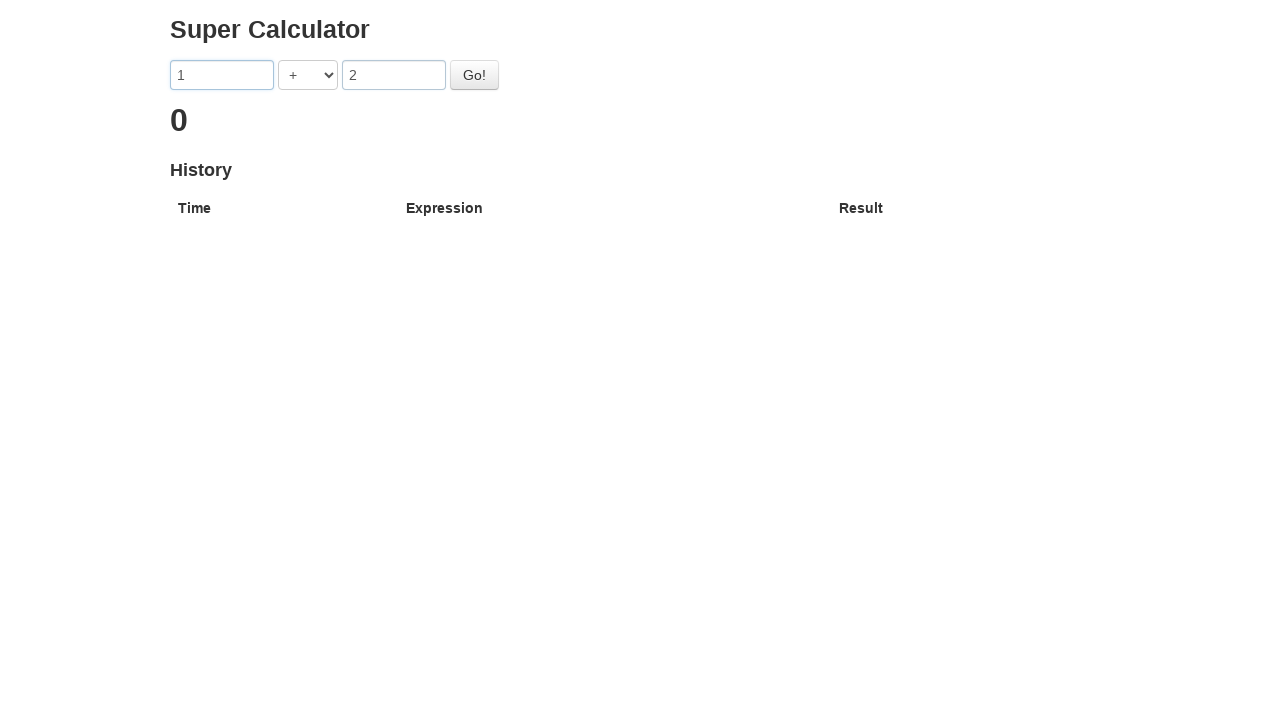

Clicked the Go button to calculate at (474, 75) on #gobutton
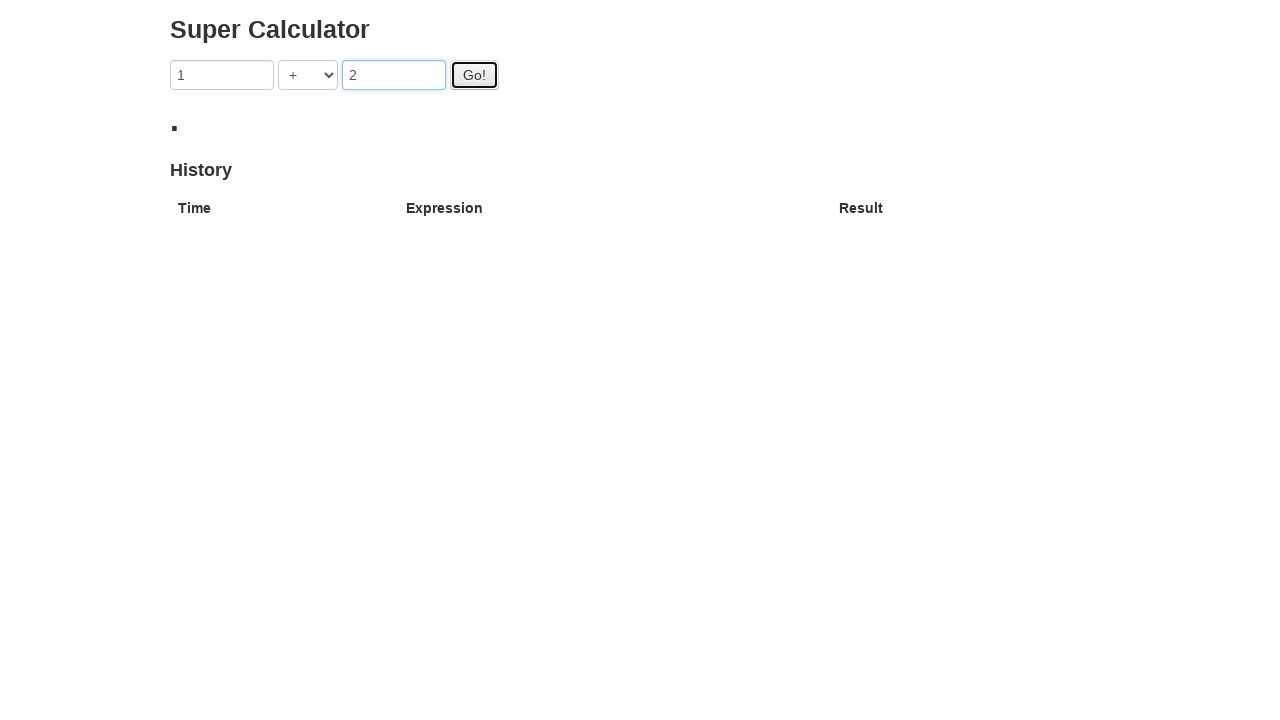

Result appeared - calculation completed
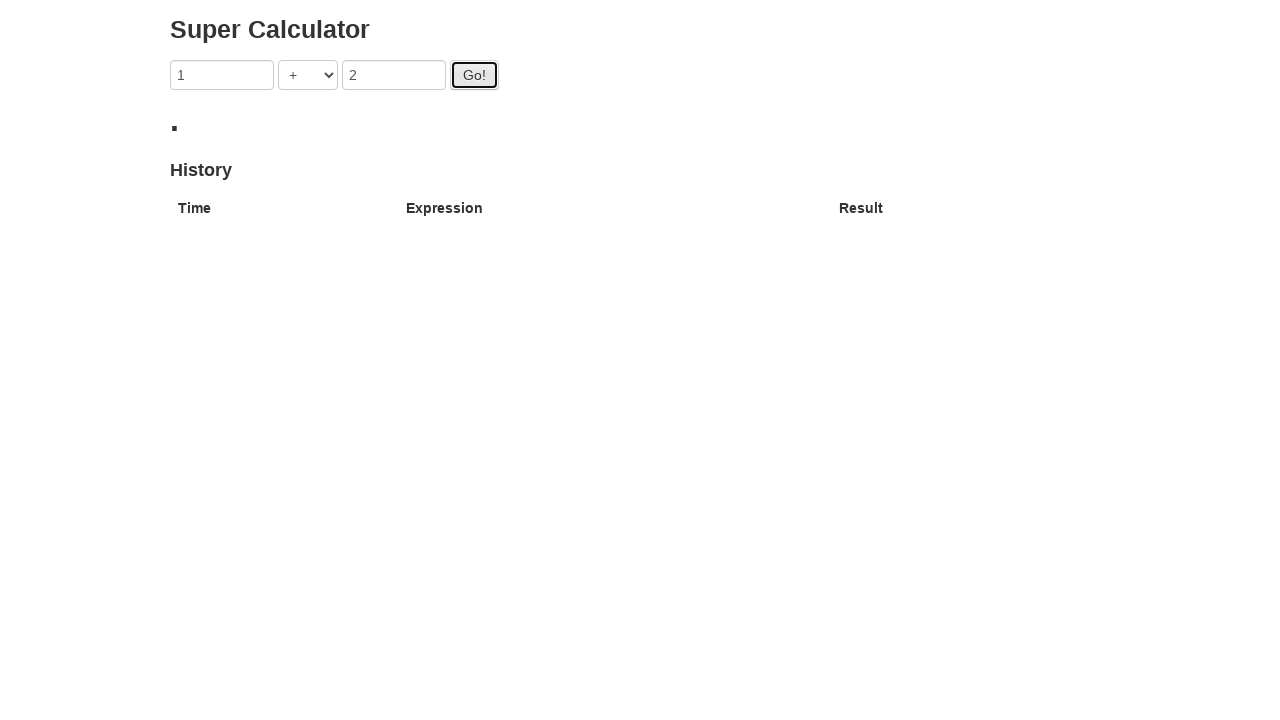

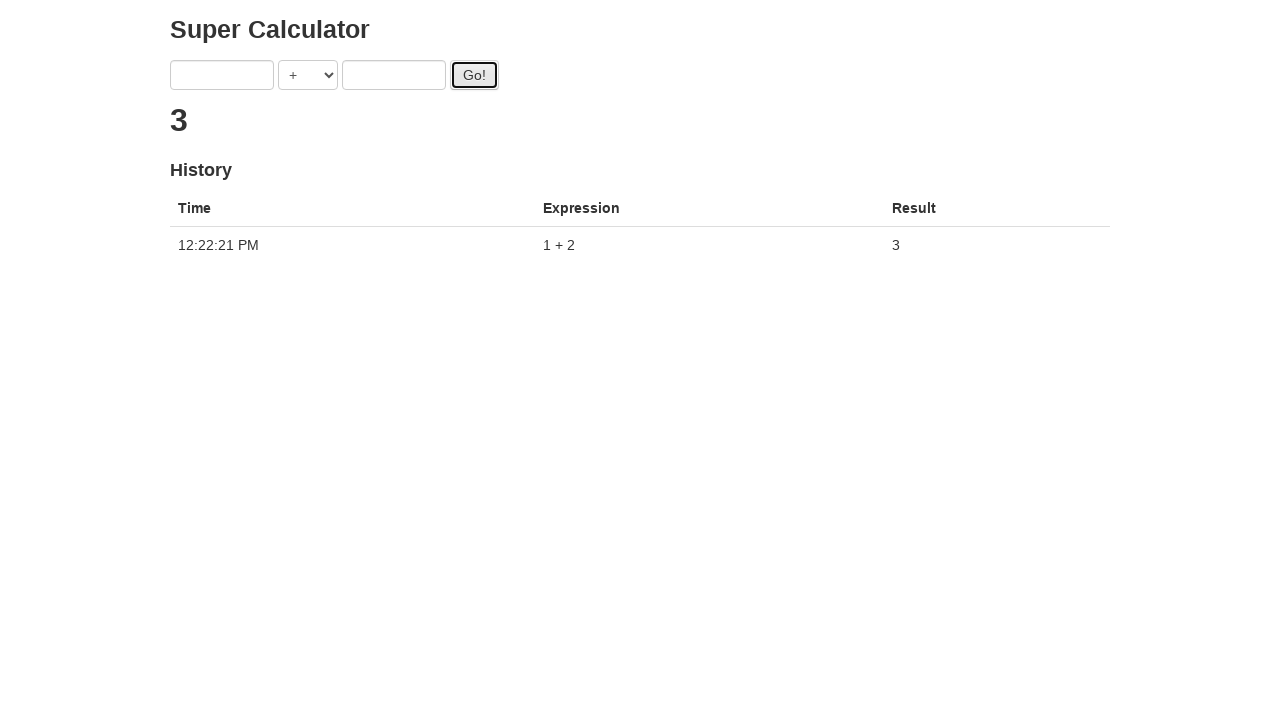